Tests the download image functionality and verifies the downloaded file has the expected filename pattern.

Starting URL: https://placeholder-generator.dev.devtools.site

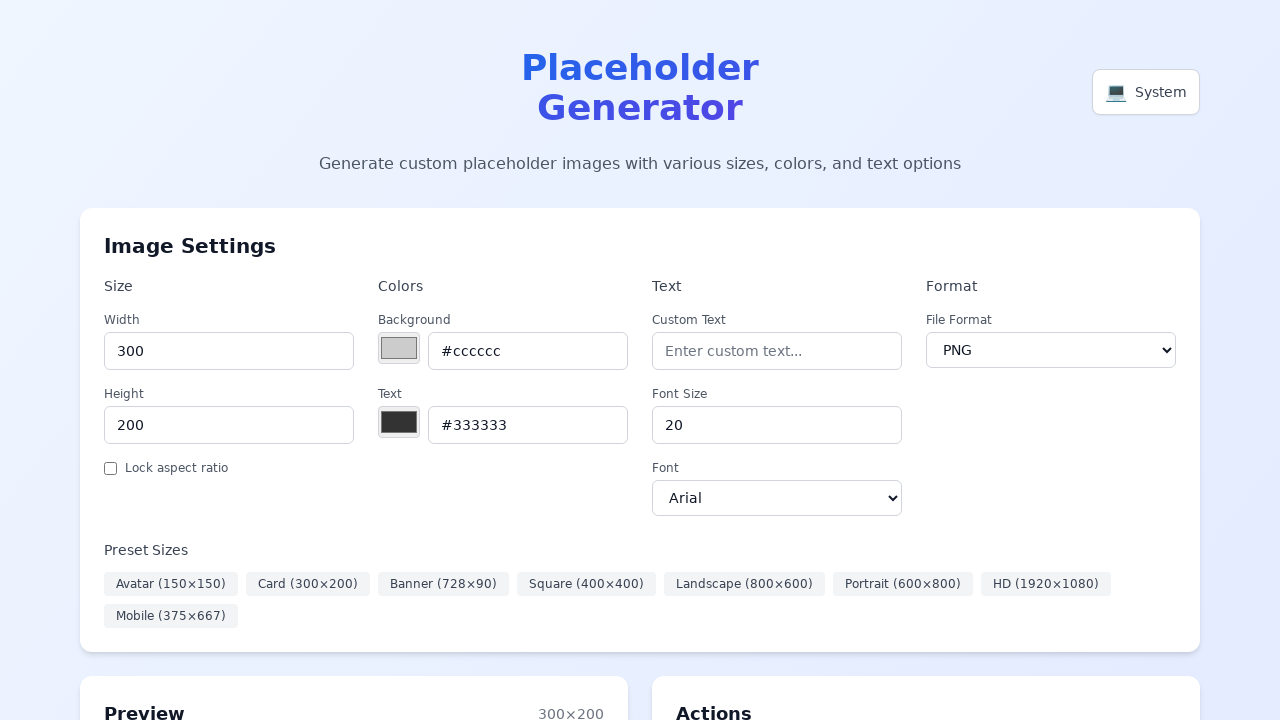

Waited 3 seconds for SPA to load
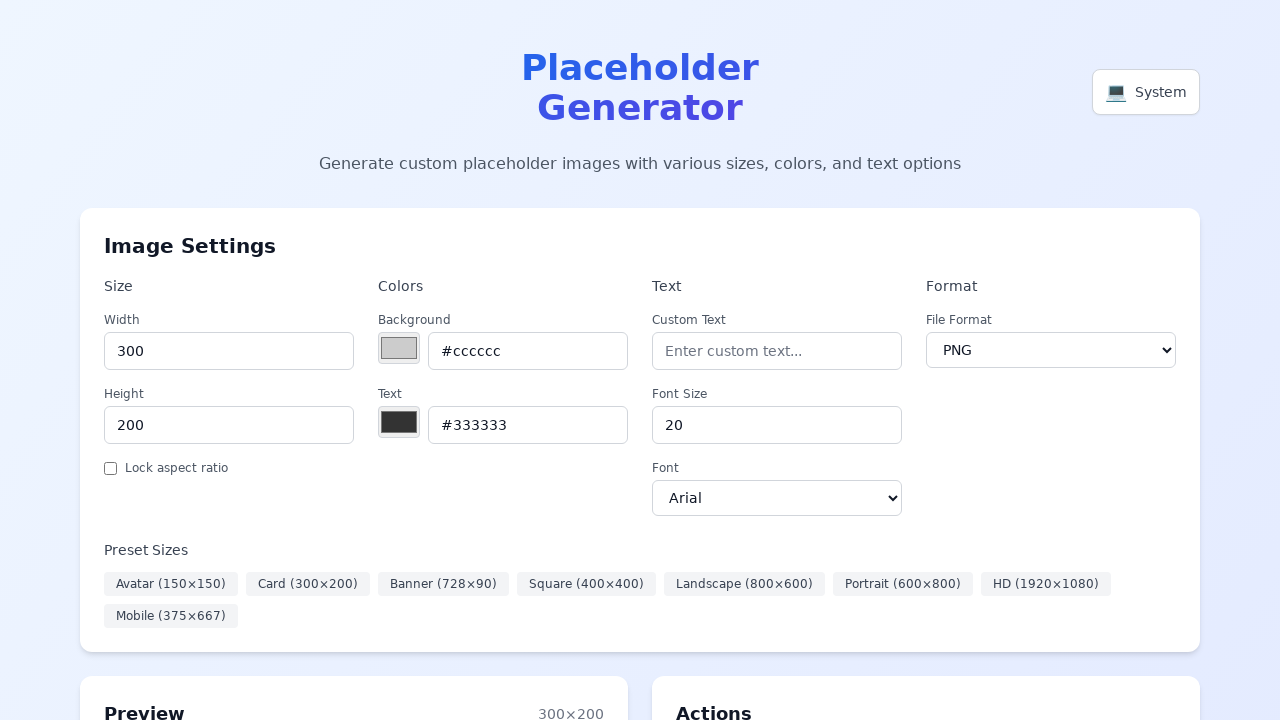

Clicked Download Image button at (926, 360) on button:has-text("Download Image")
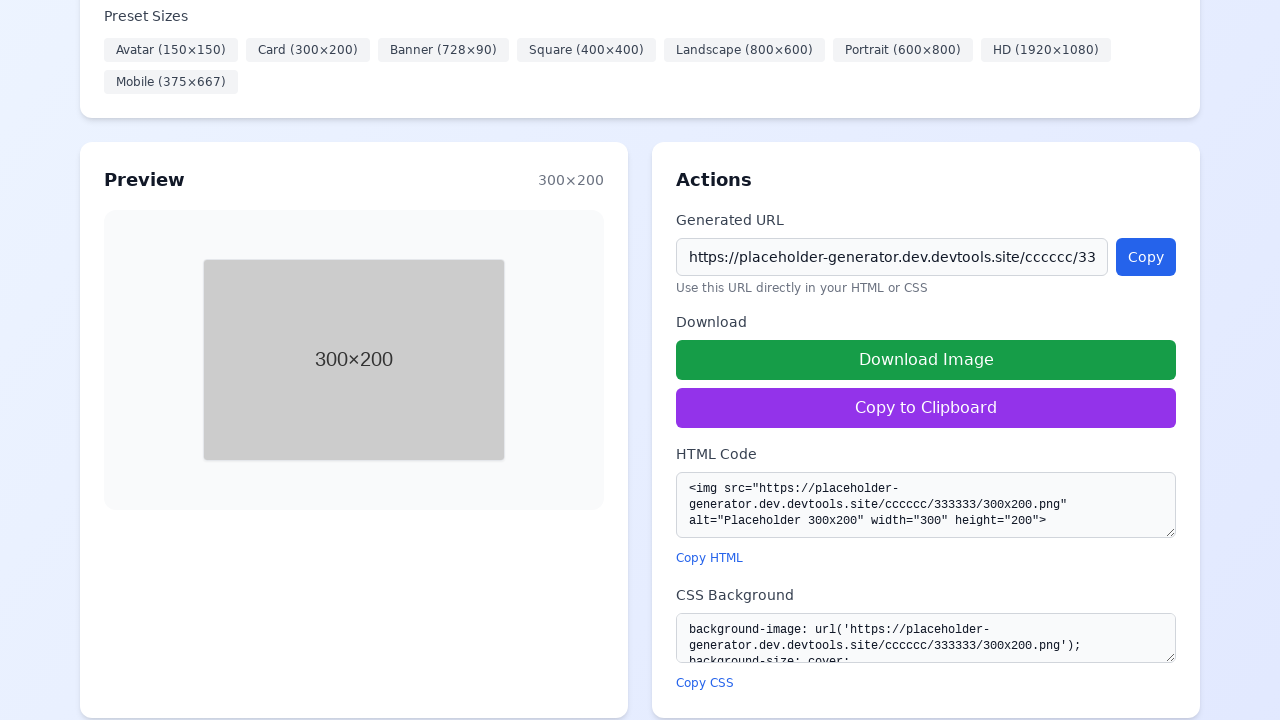

Download completed
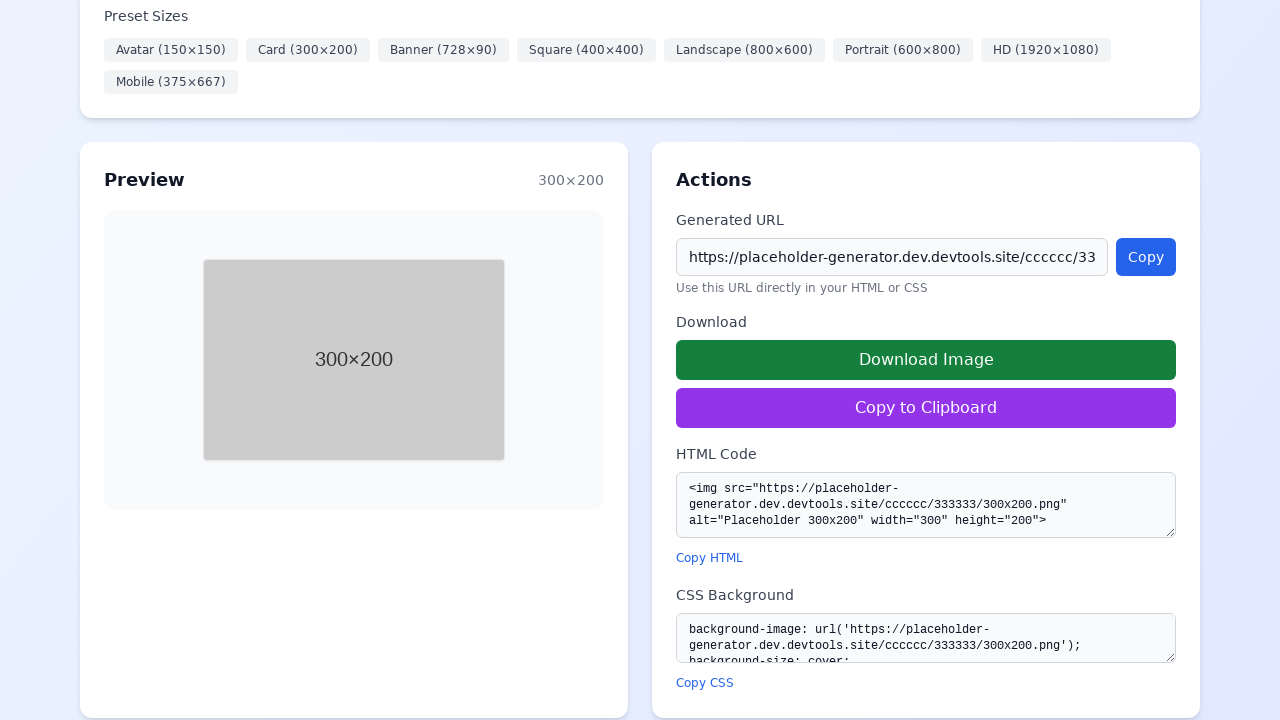

Verified downloaded filename 'placeholder-300x200.png' matches expected pattern
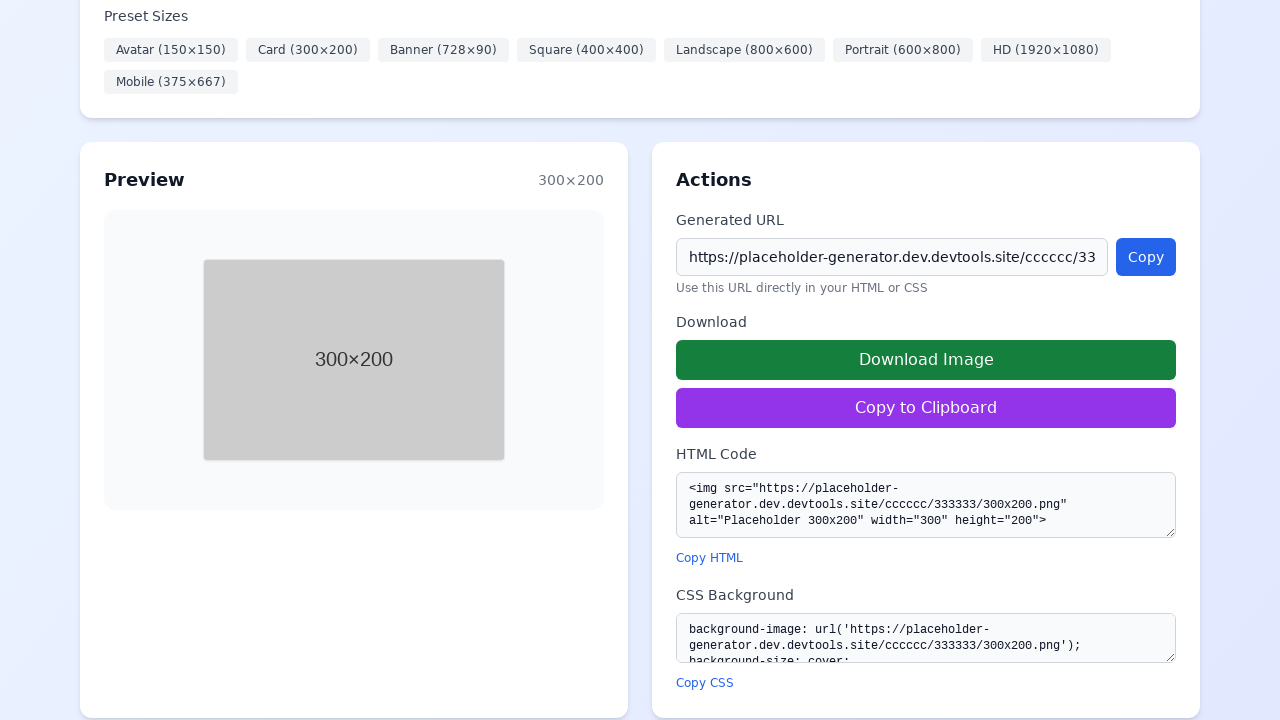

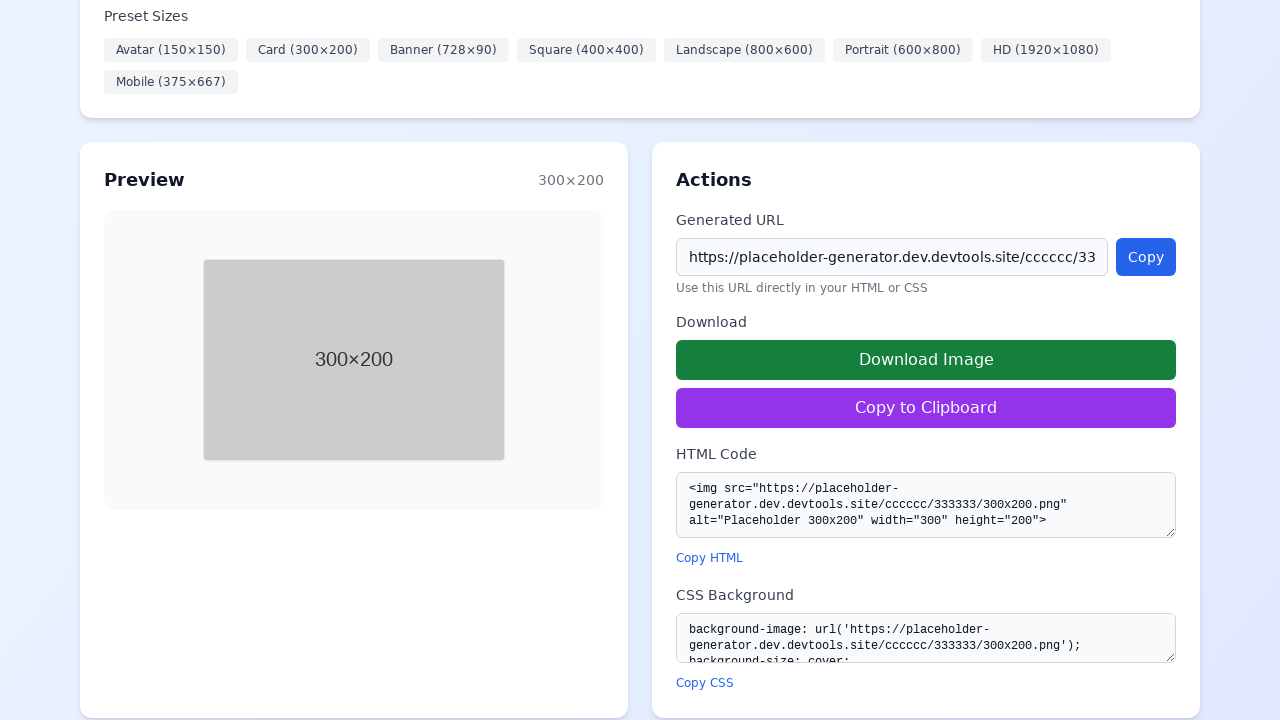